Navigates to the automation practice page, scrolls down to the table section, and verifies that the table with names is displayed and contains data.

Starting URL: https://rahulshettyacademy.com/AutomationPractice/

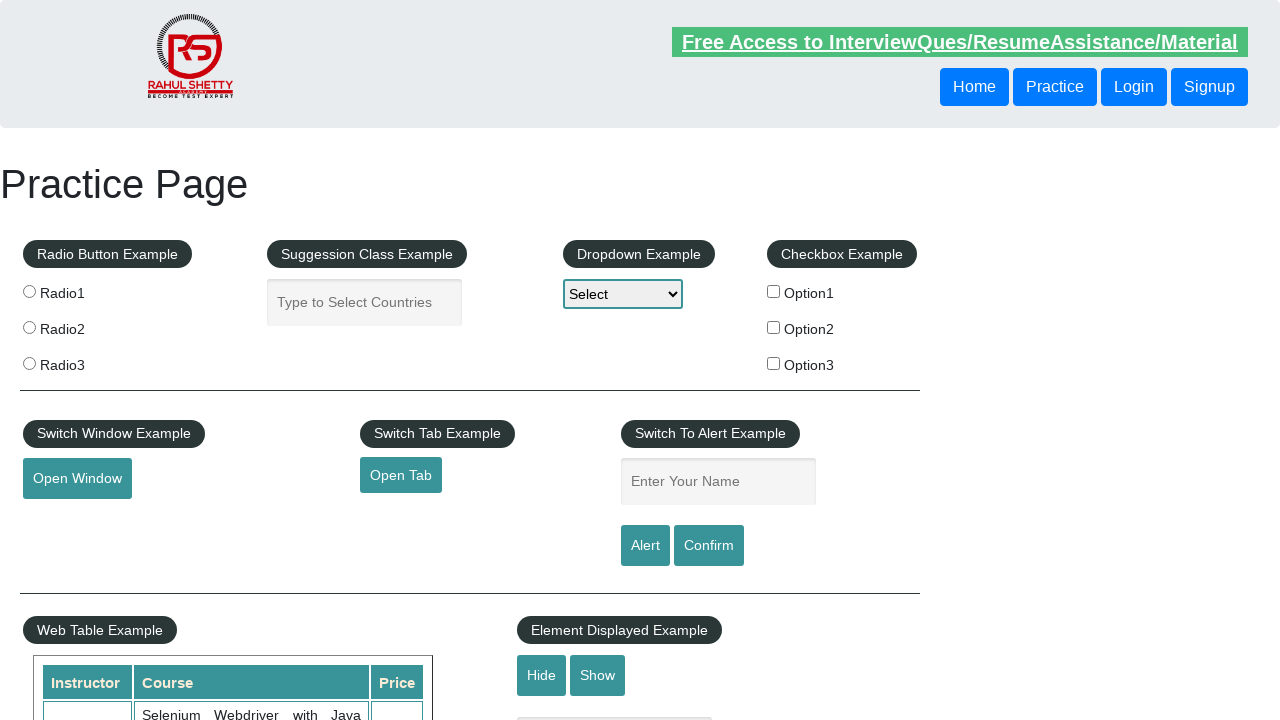

Set viewport size to 1920x1080 for full view
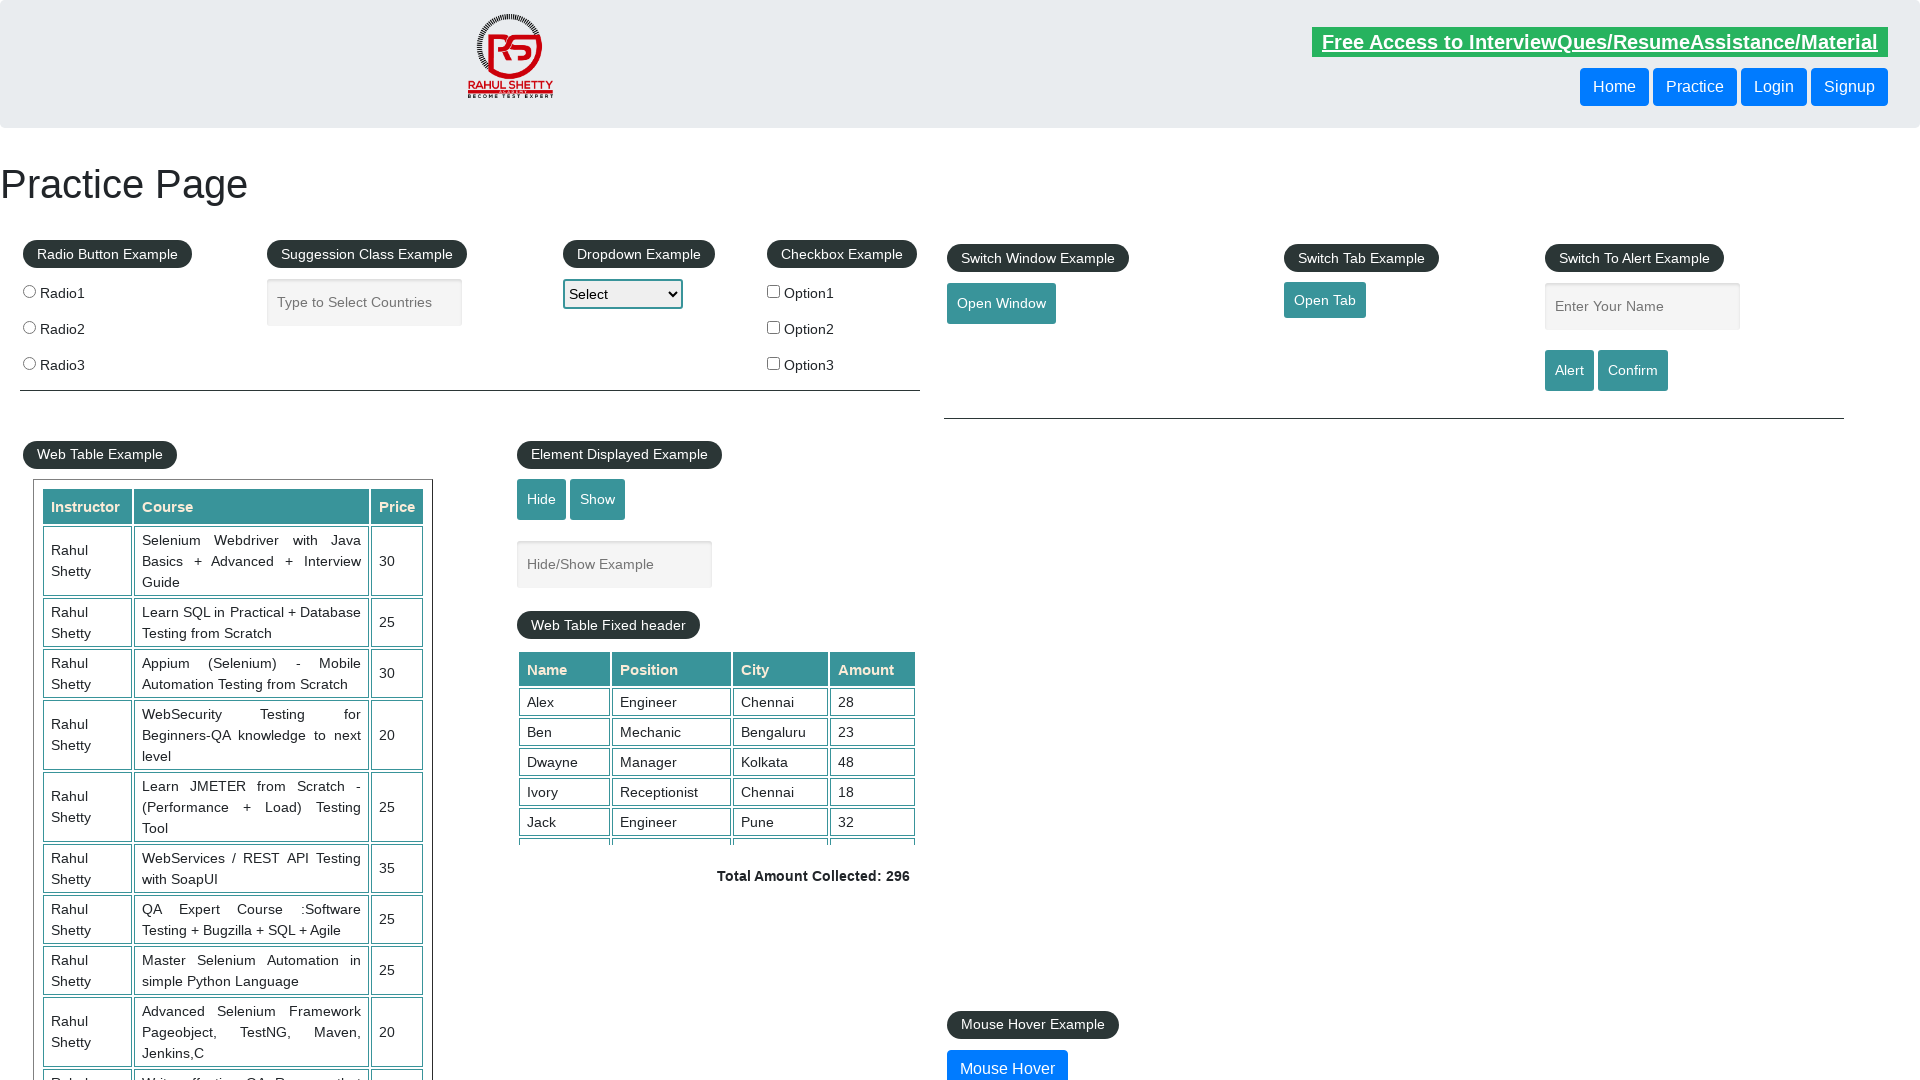

Scrolled down 500px to view table section
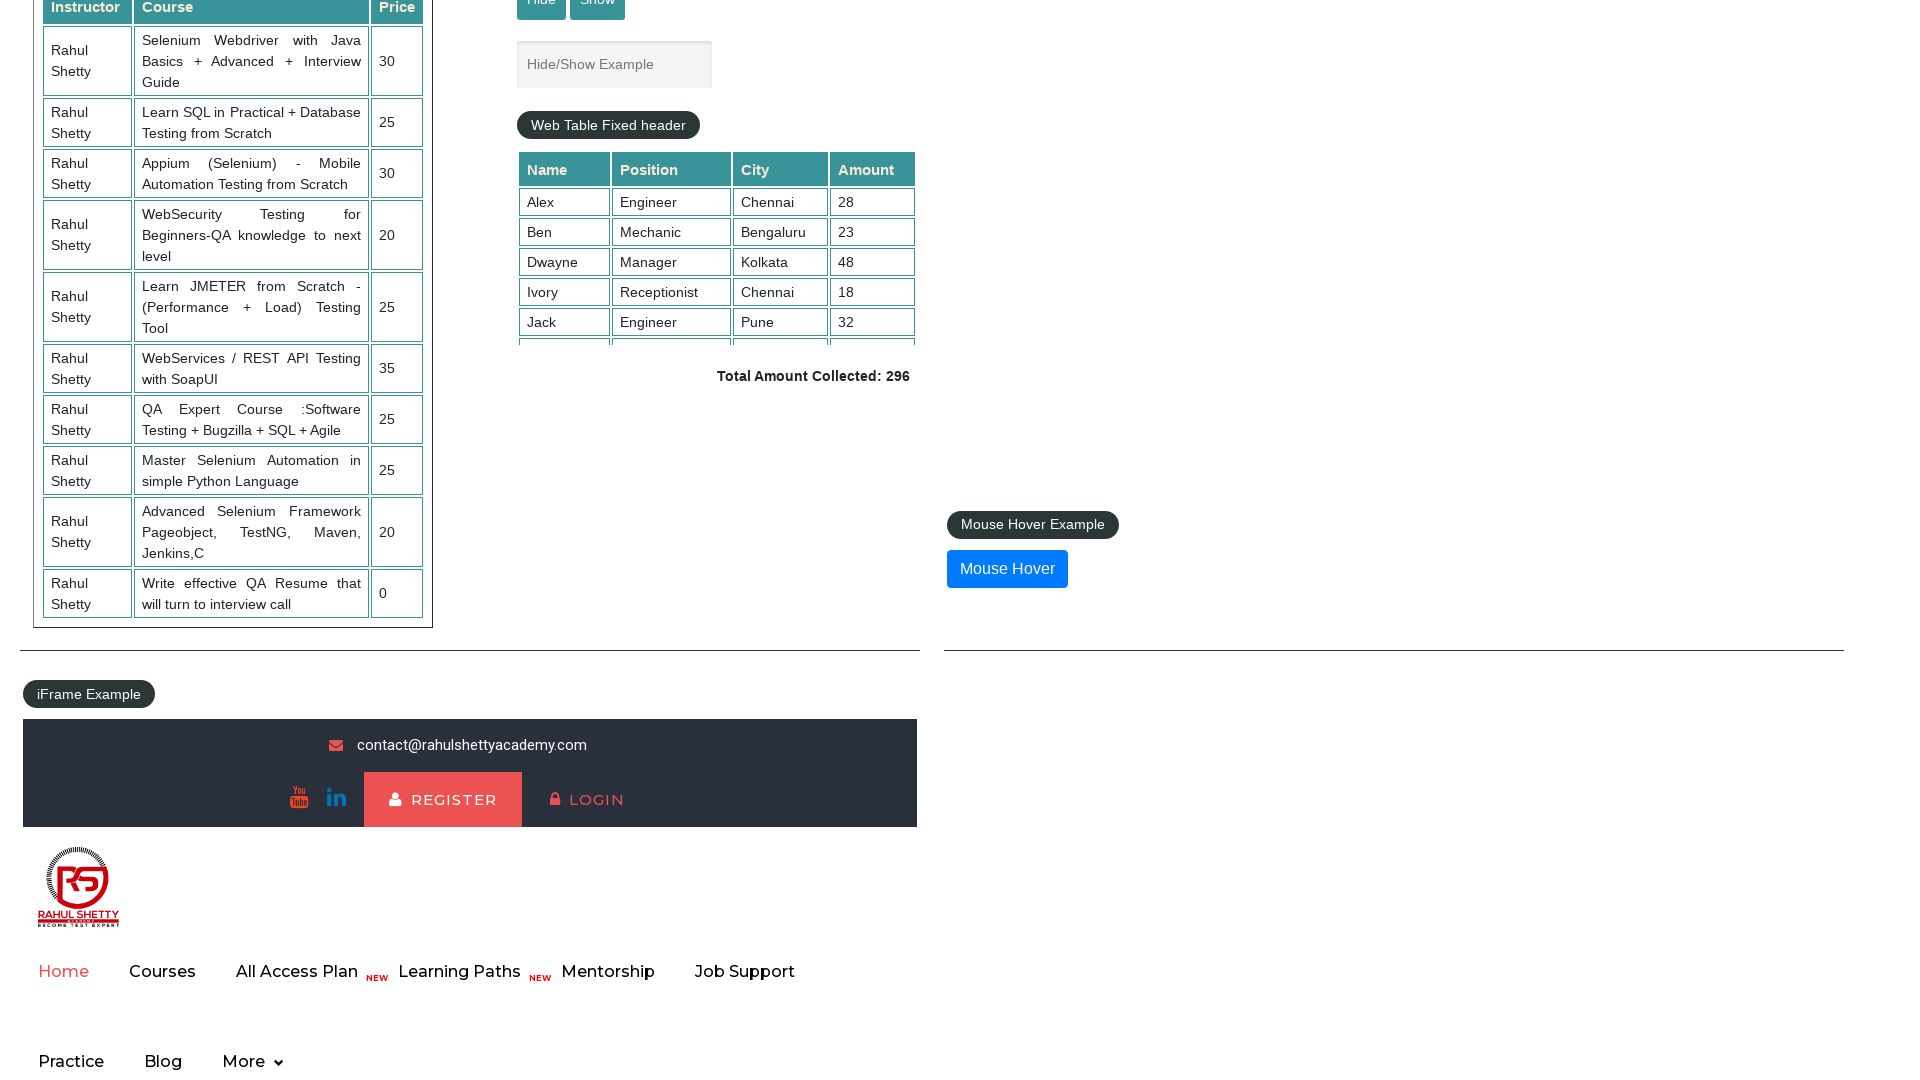

Table section became visible
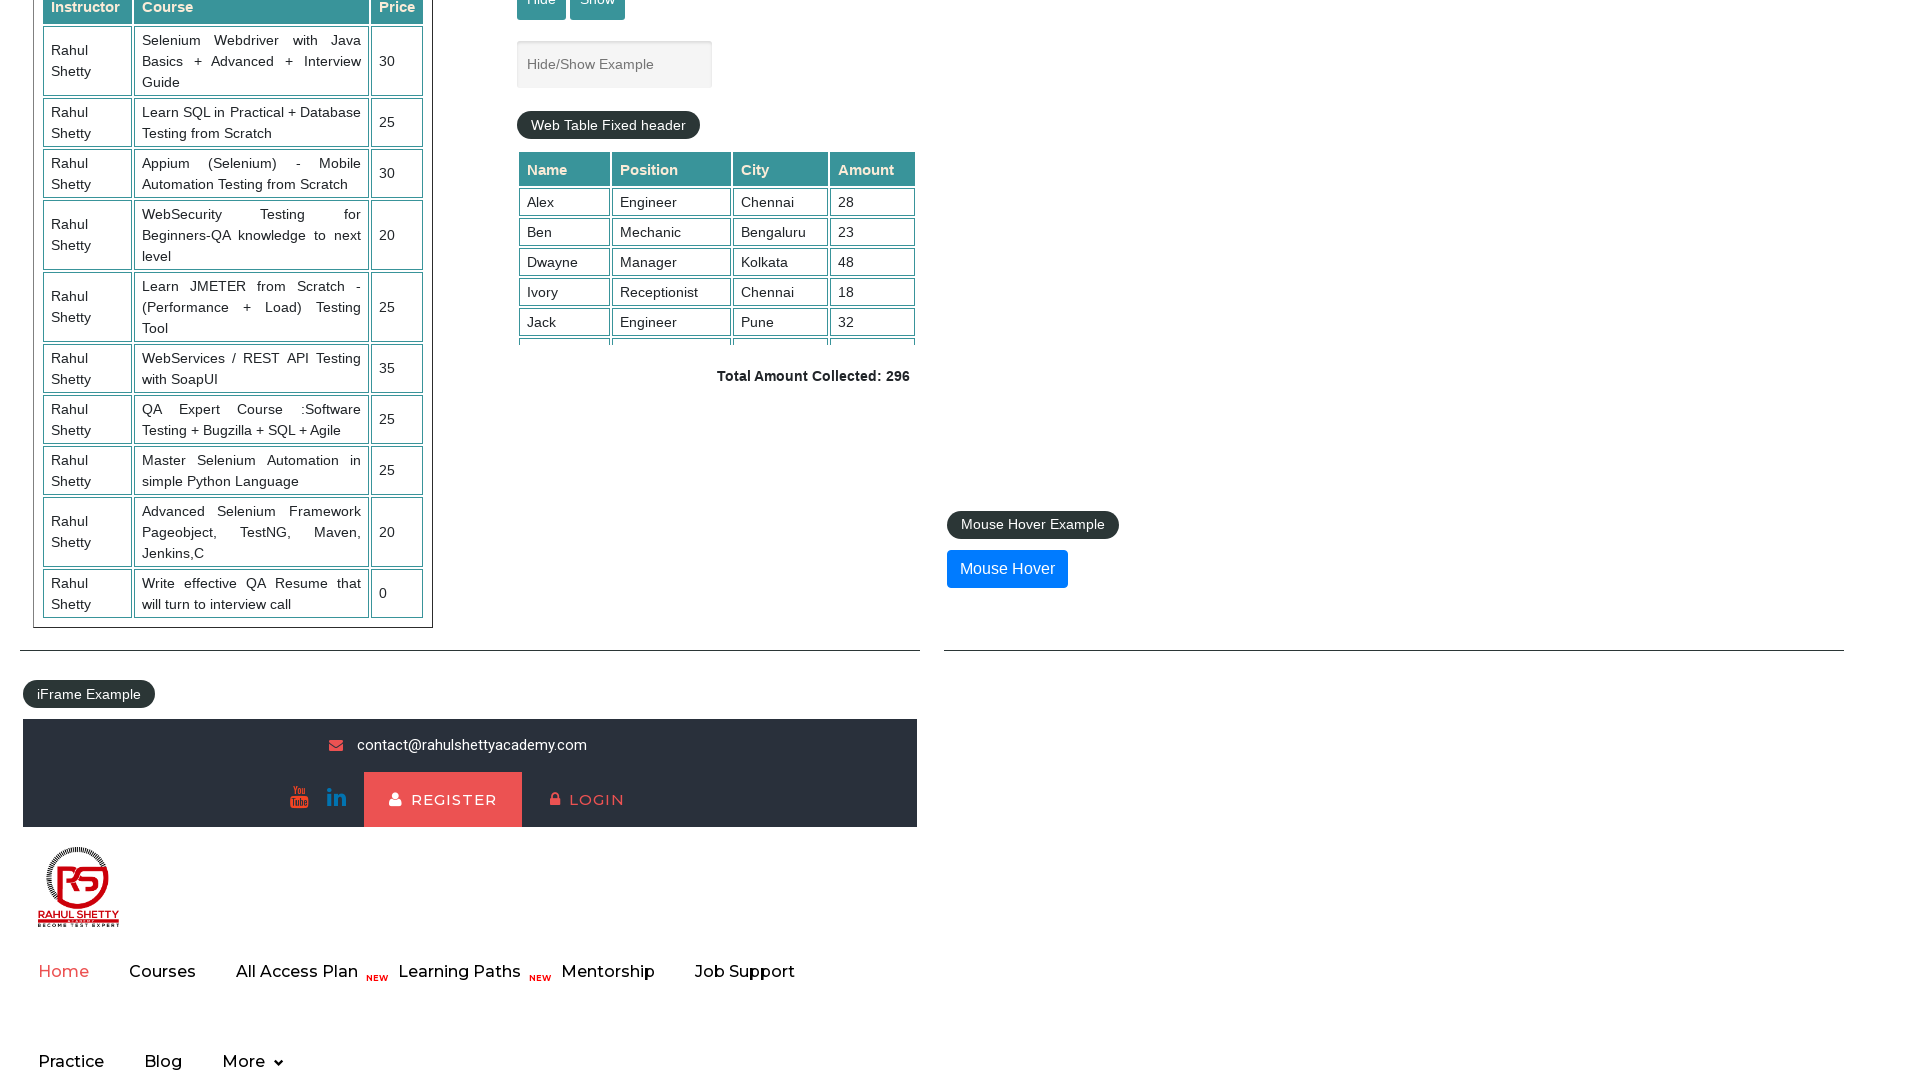

Verified table rows with data are present
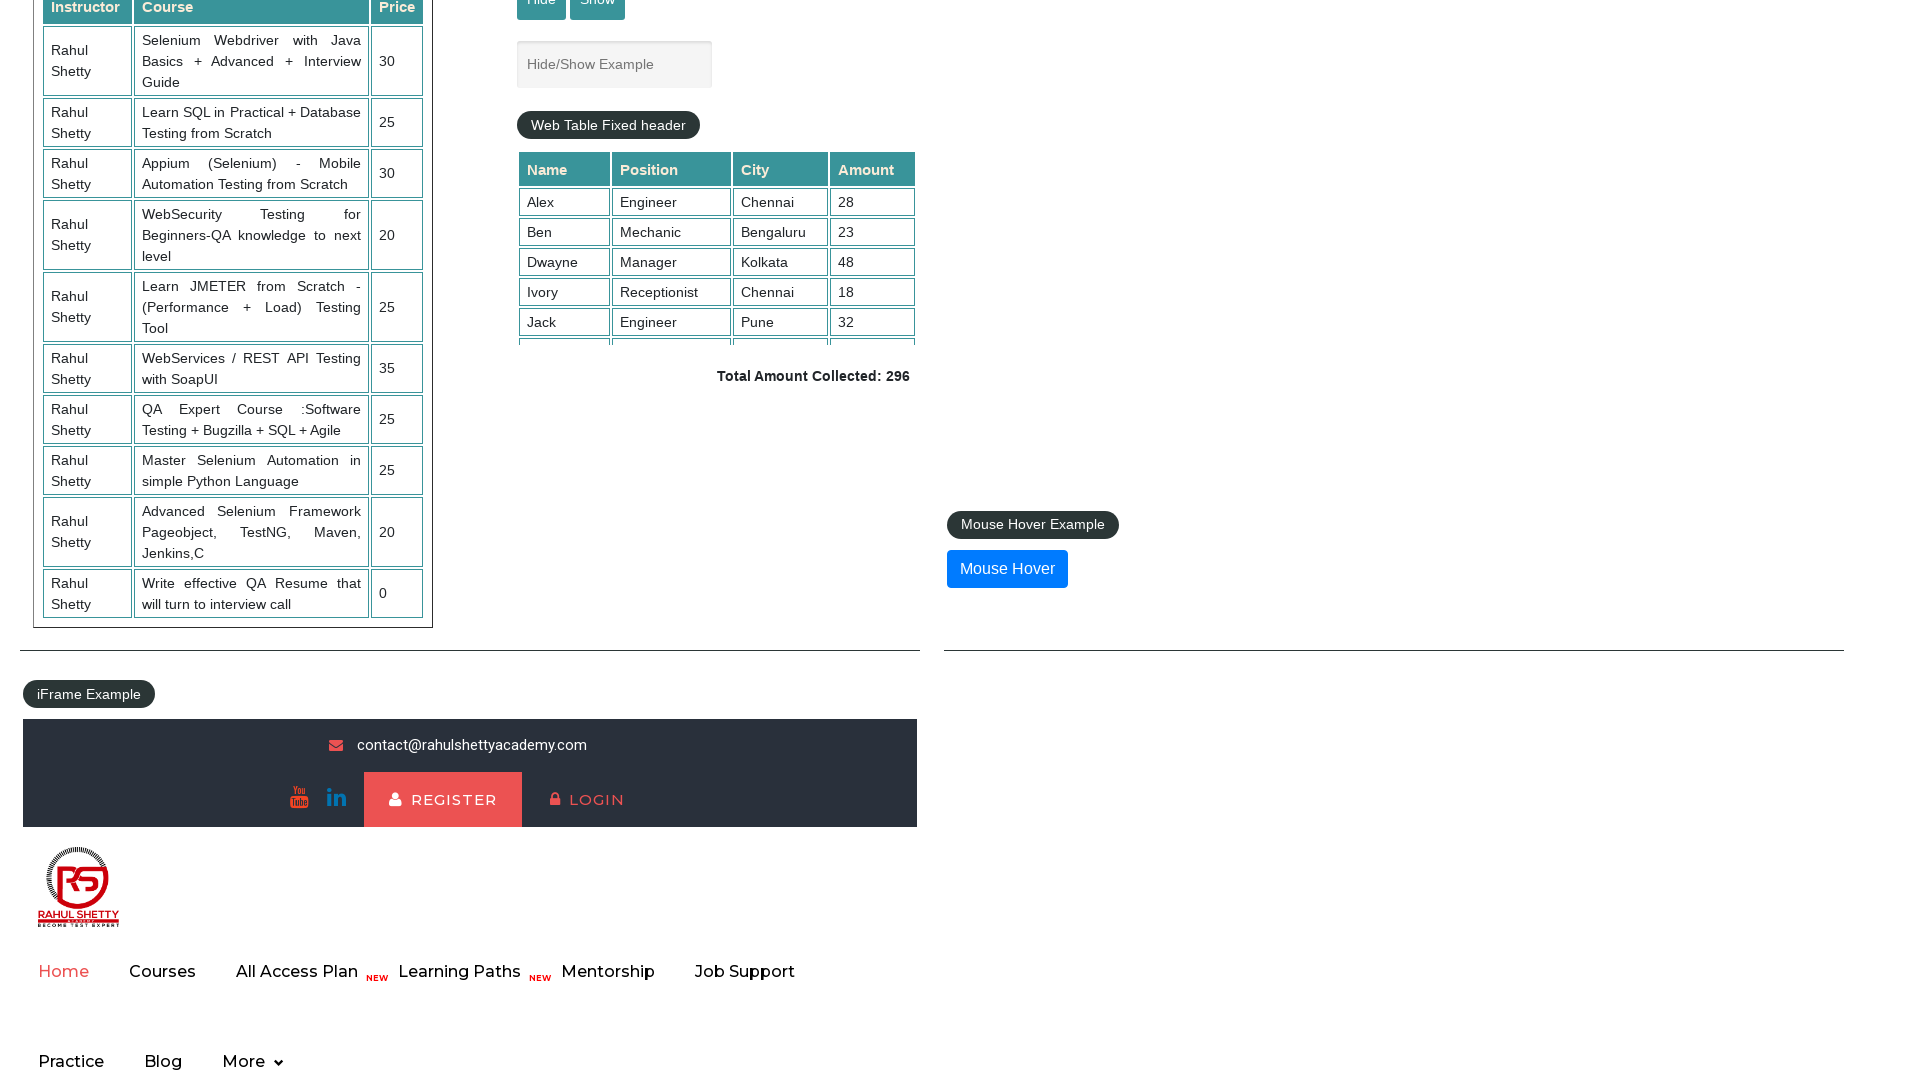

Clicked first column header to sort table at (565, 169) on div.tableFixHead th:first-child
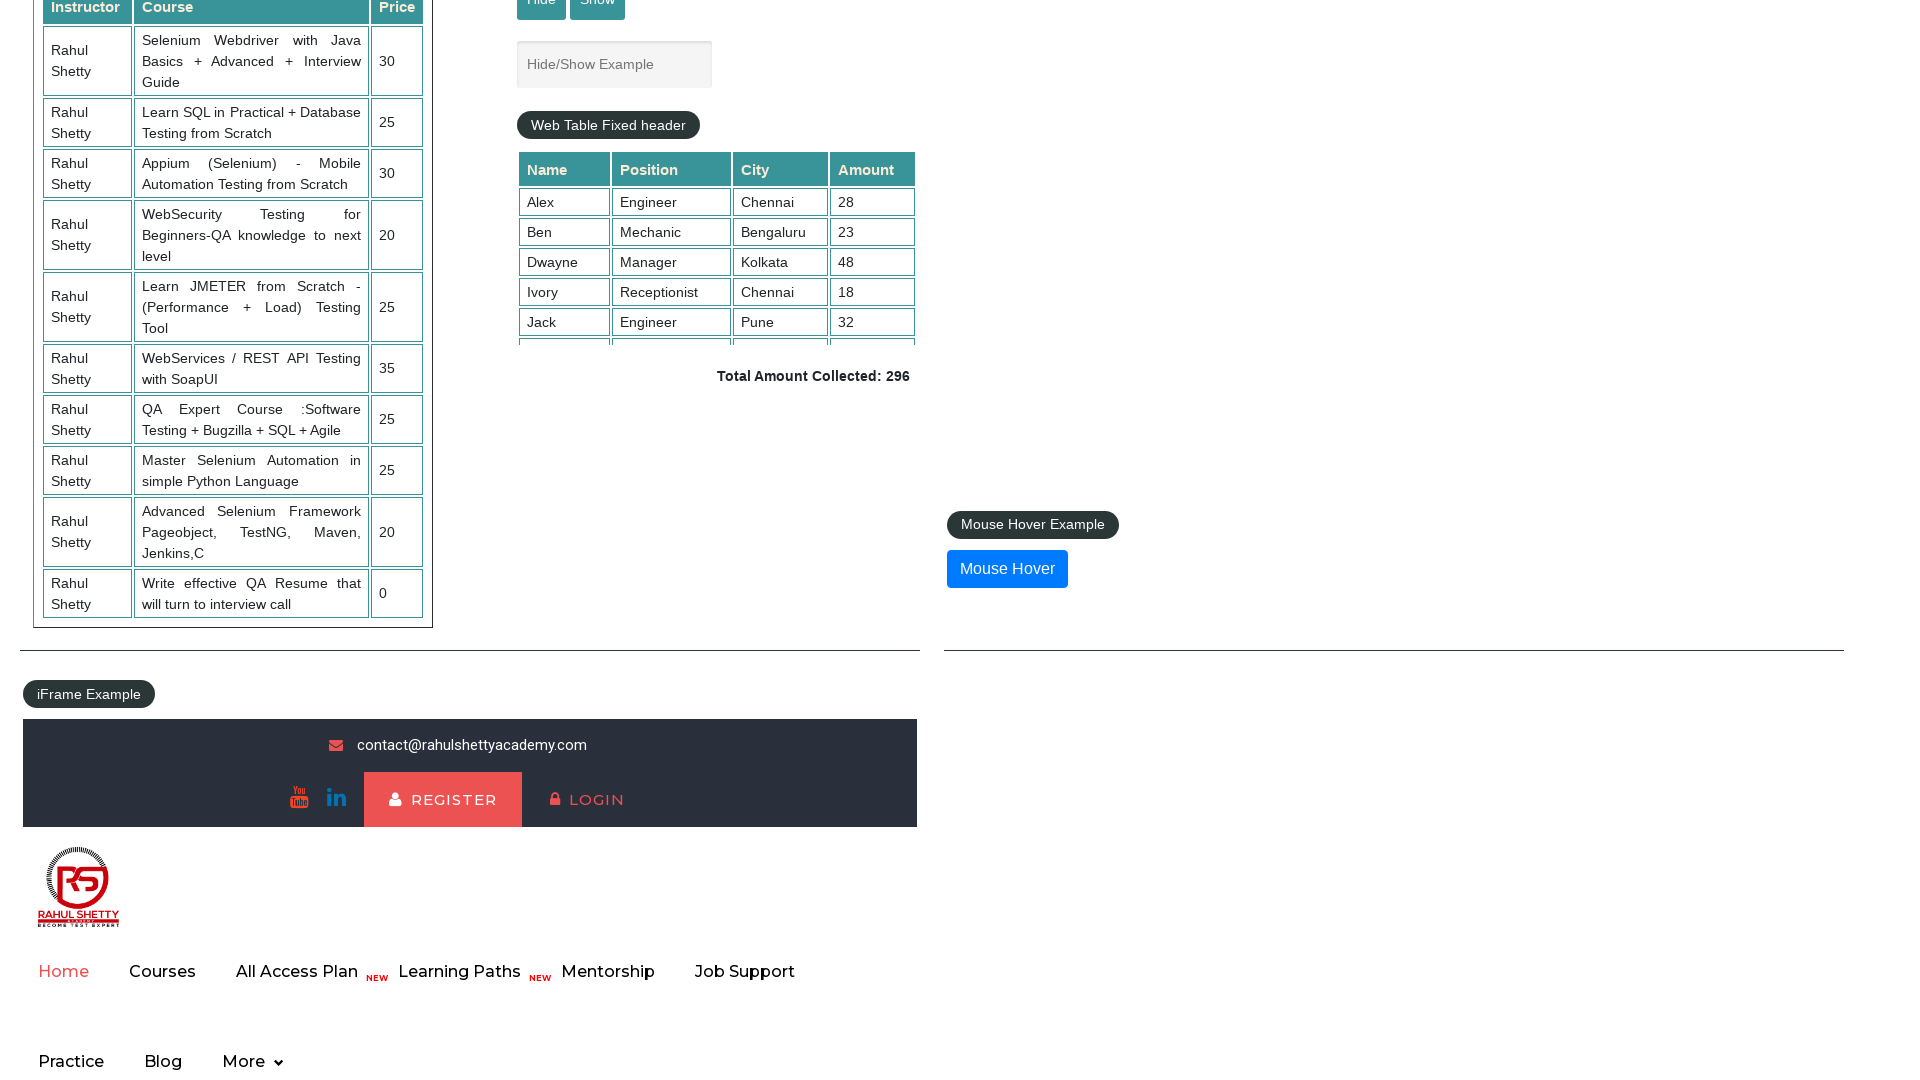

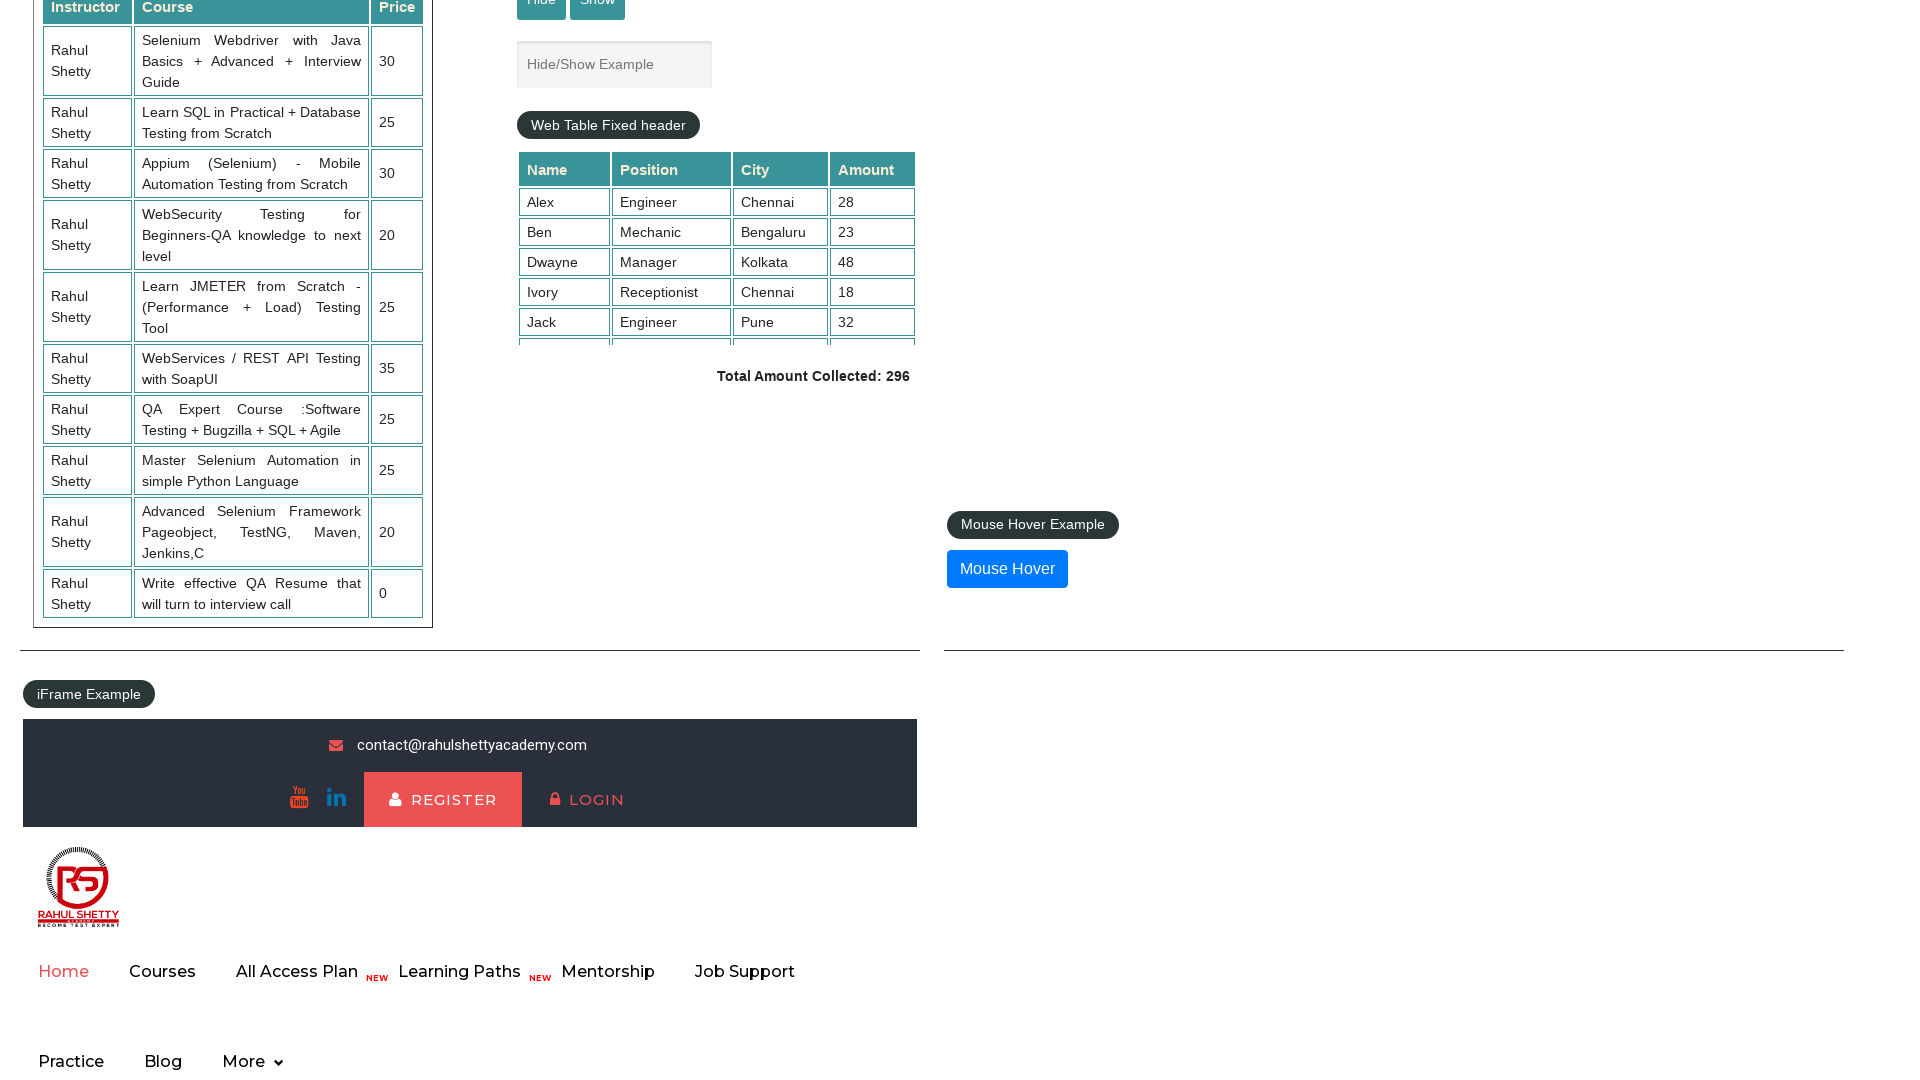